Tests window handling by clicking a "Flight Booking" link that opens a new window, switching to that child window, and filling in flight origin and destination fields.

Starting URL: https://rahulshettyacademy.com/seleniumPractise/#/

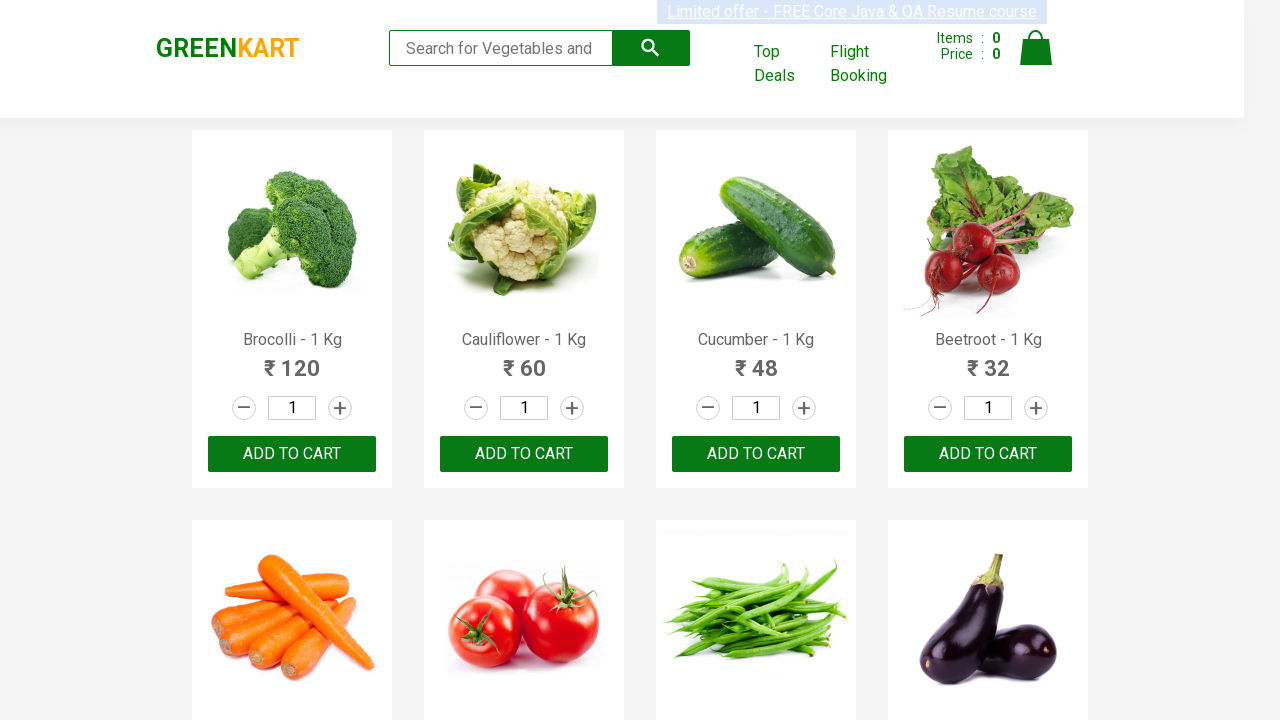

Clicked Flight Booking link to open new window at (876, 64) on xpath=//*[text()='Flight Booking']
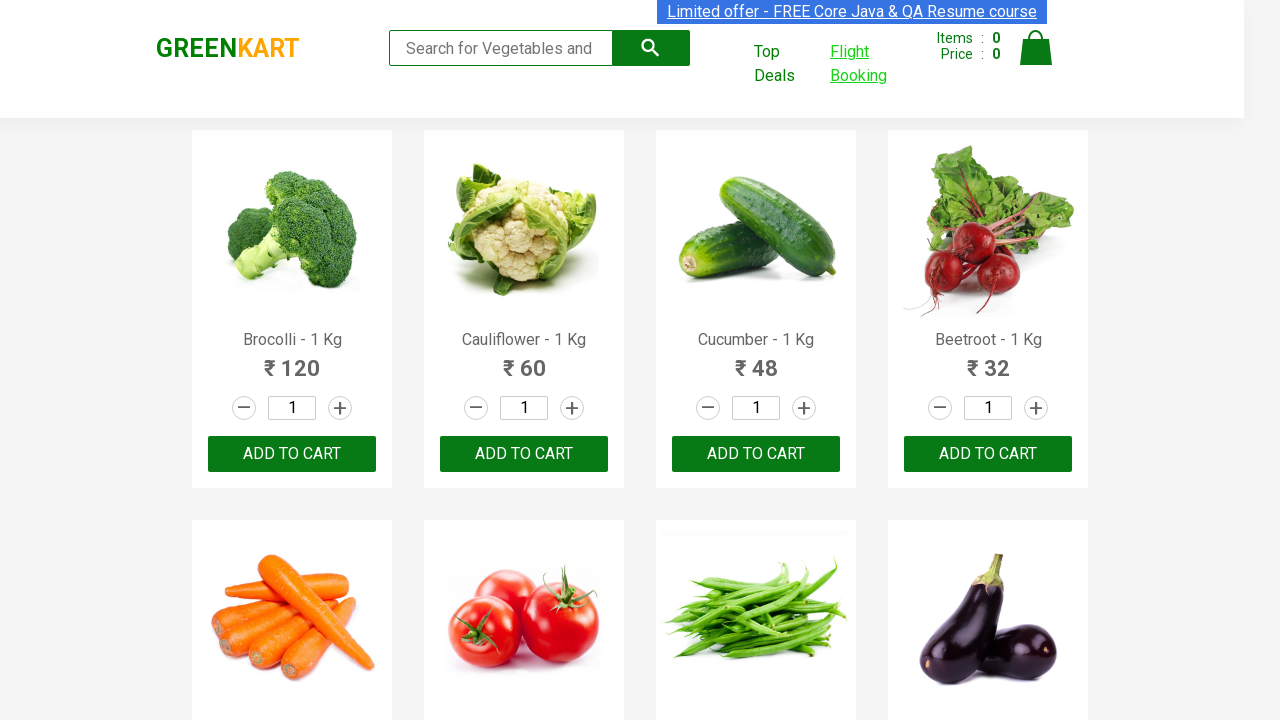

Captured child window/page reference
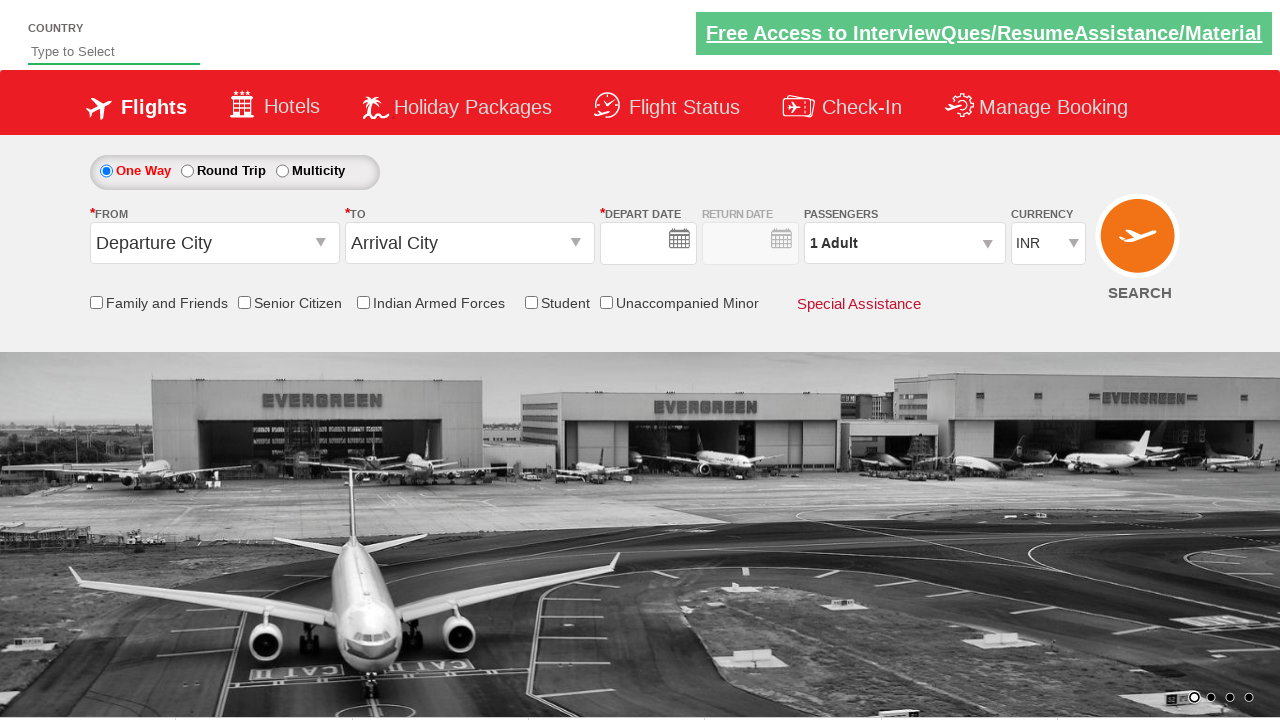

Child page loaded successfully
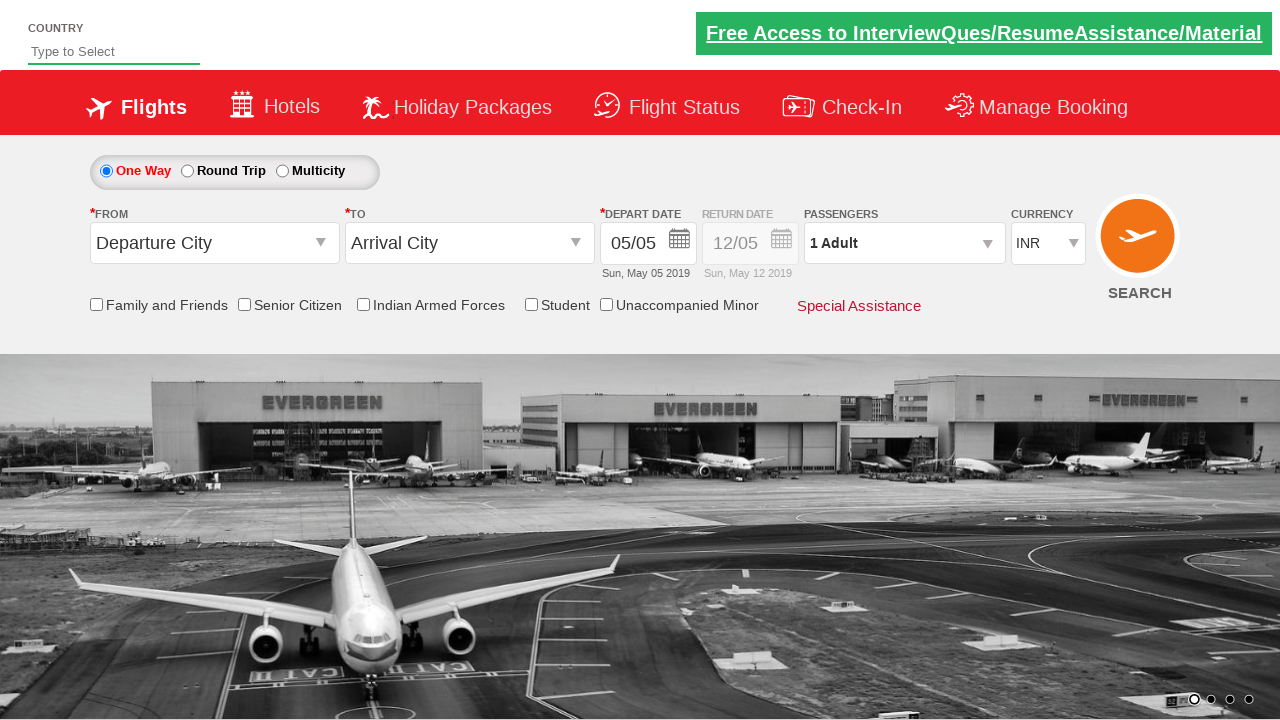

Clicked on origin station input field at (214, 243) on input#ctl00_mainContent_ddl_originStation1_CTXT
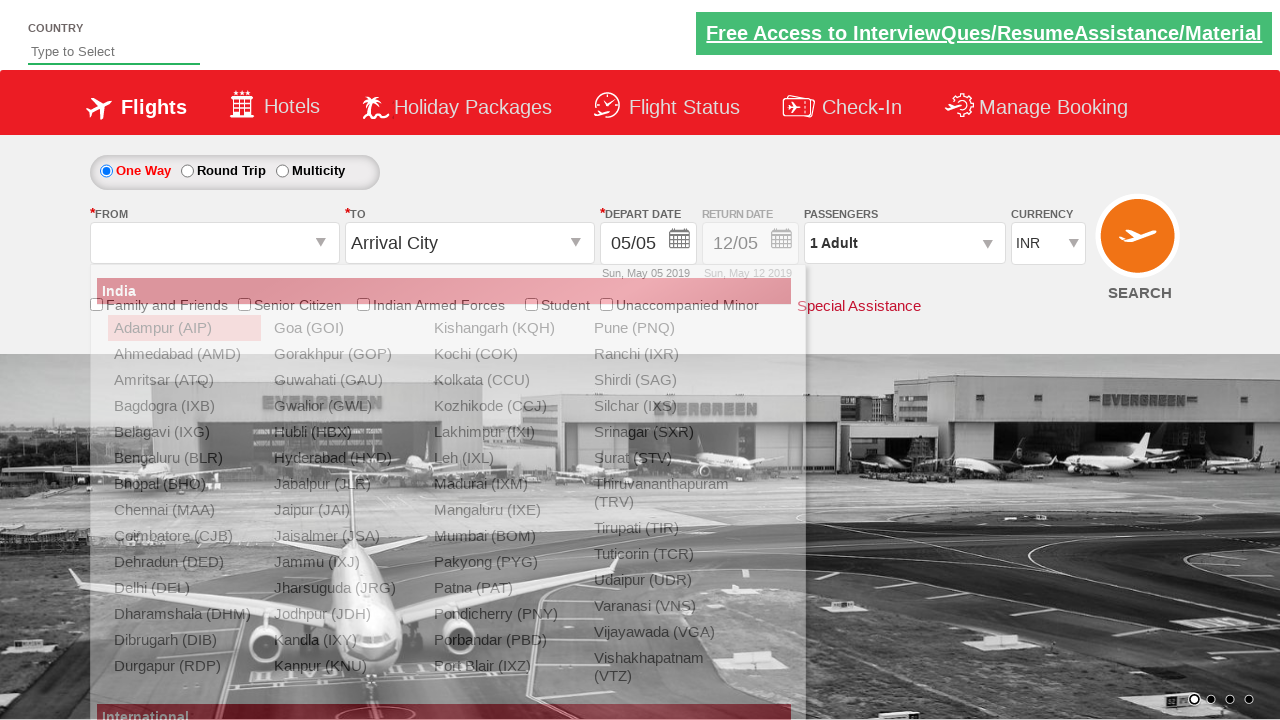

Filled origin station input with 'pun' on input#ctl00_mainContent_ddl_originStation1_CTXT
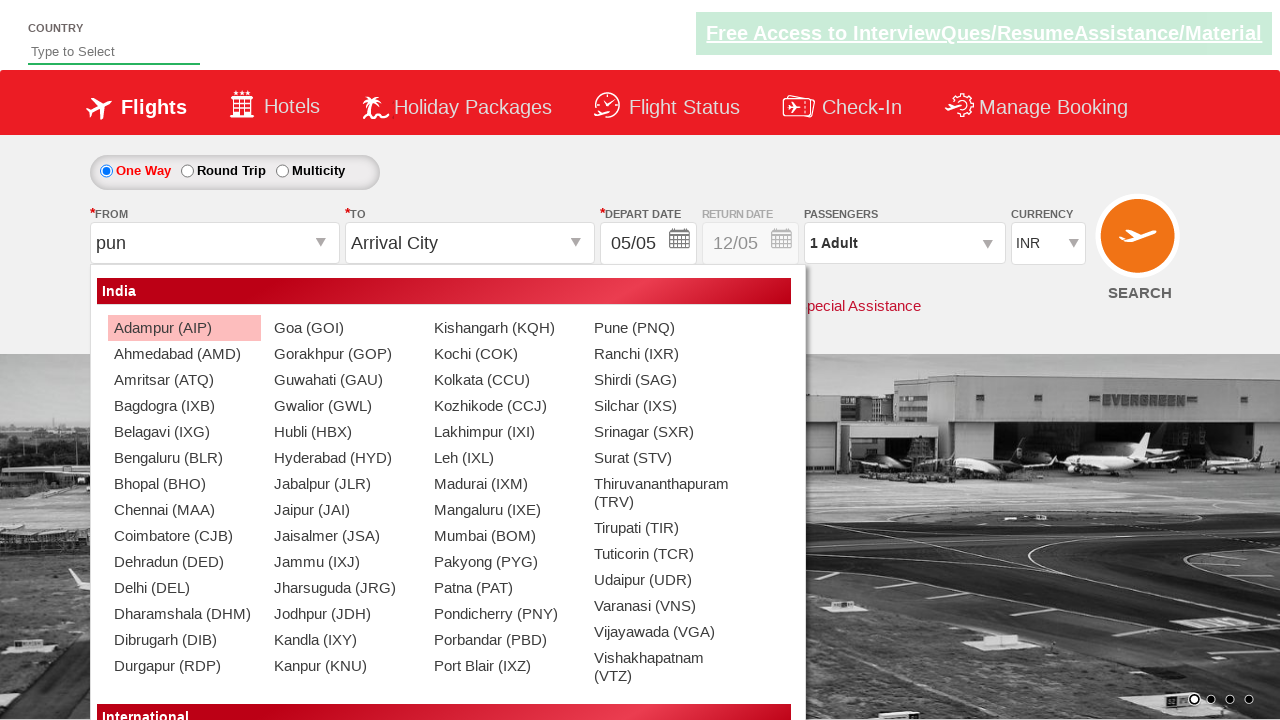

Waited 2 seconds for origin autocomplete dropdown
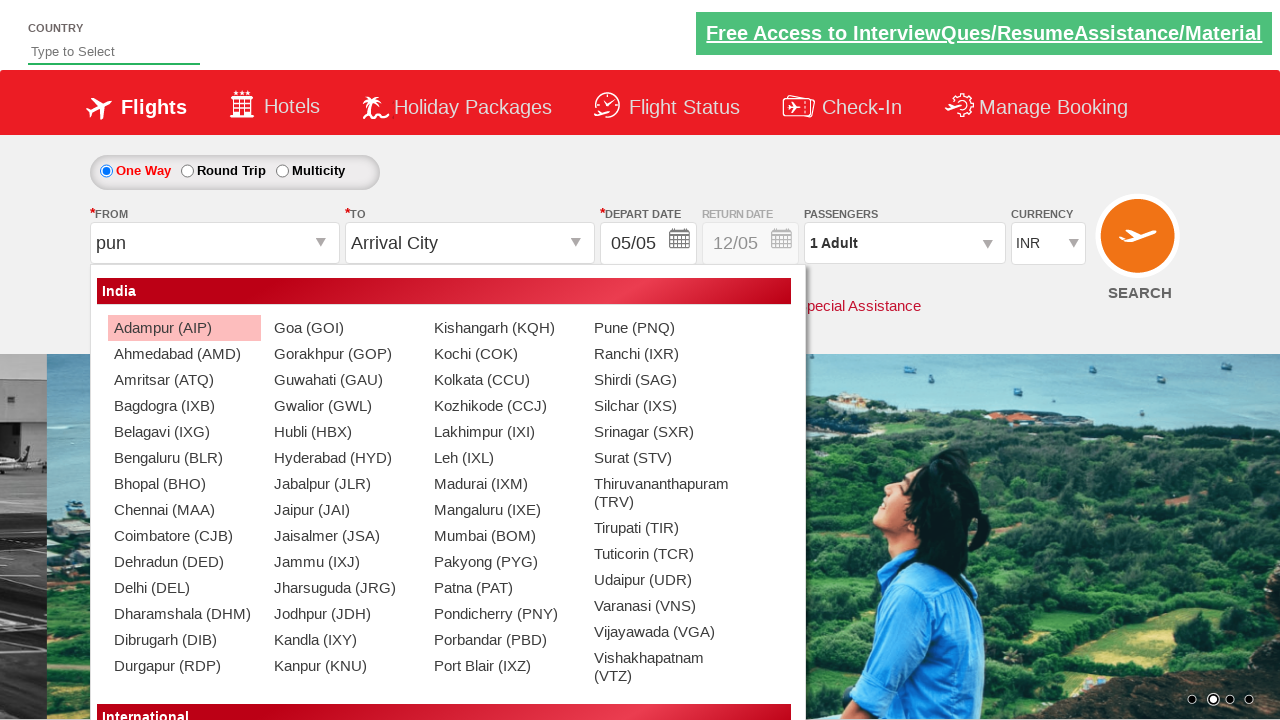

Clicked on destination station input field at (470, 243) on input#ctl00_mainContent_ddl_destinationStation1_CTXT
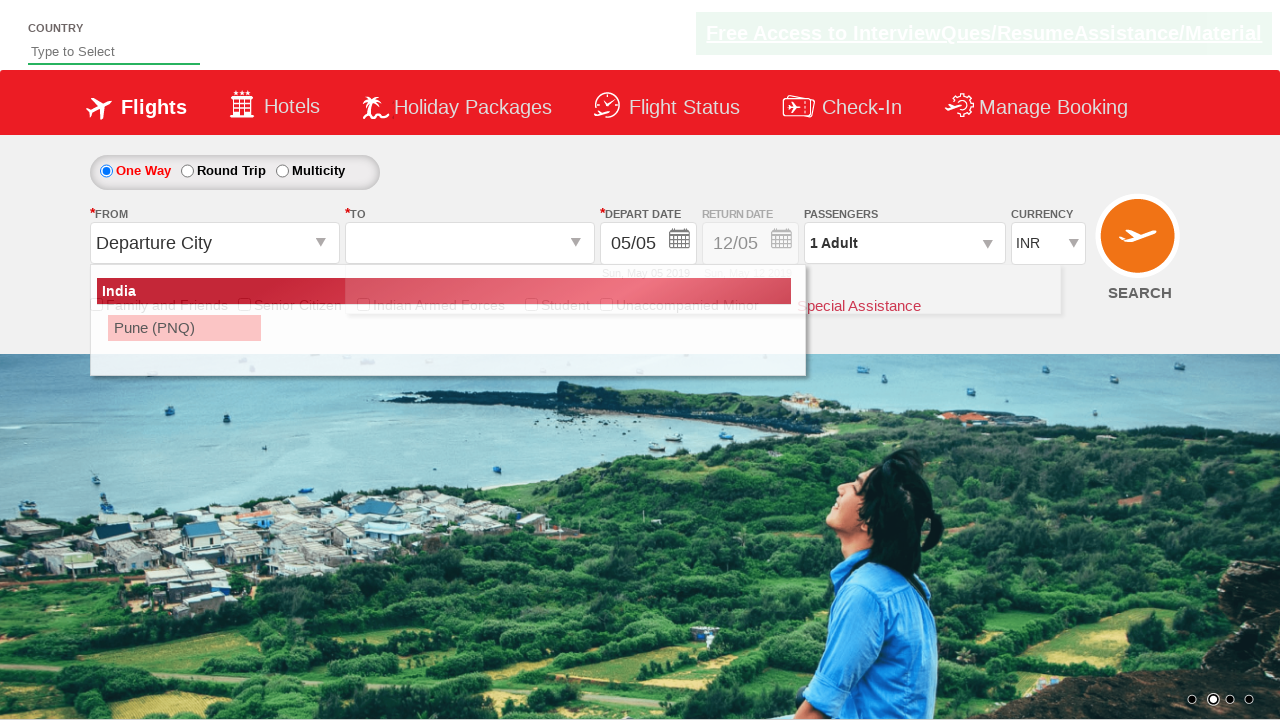

Waited 2 seconds before entering destination
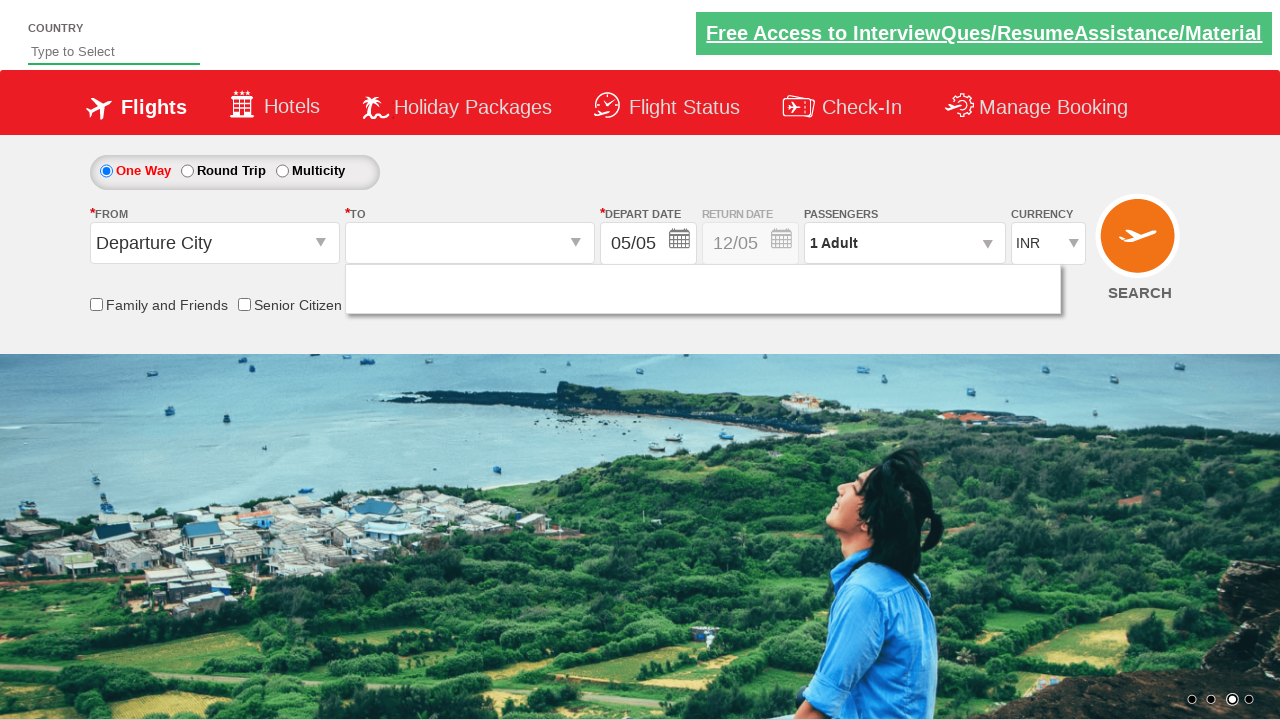

Filled destination station input with 'hy' on input#ctl00_mainContent_ddl_destinationStation1_CTXT
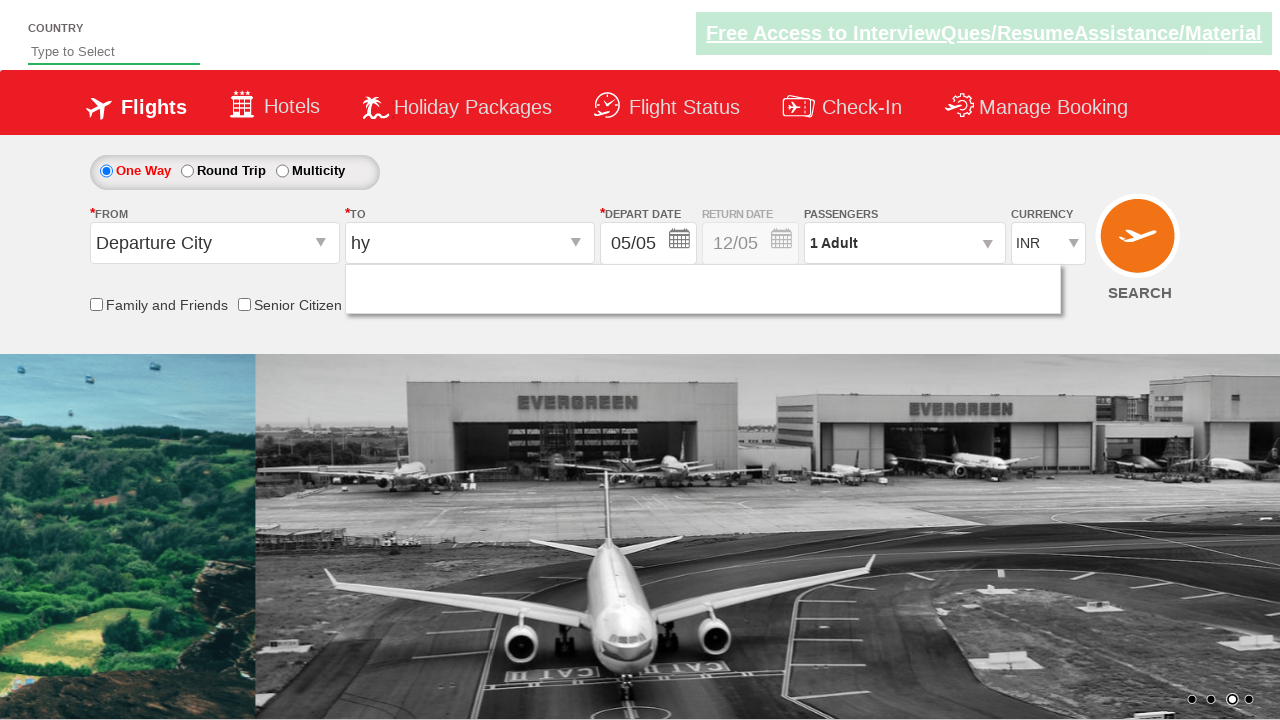

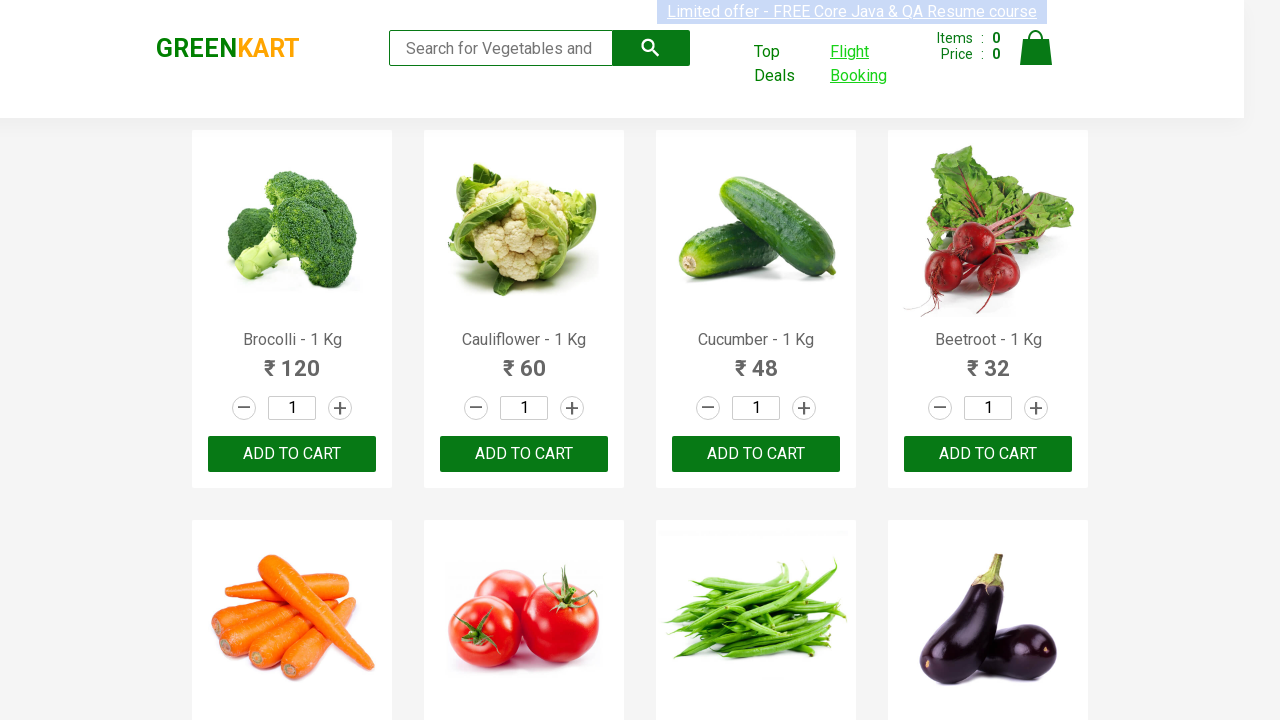